Tests that the complete all checkbox updates state when individual items are completed or cleared

Starting URL: https://demo.playwright.dev/todomvc

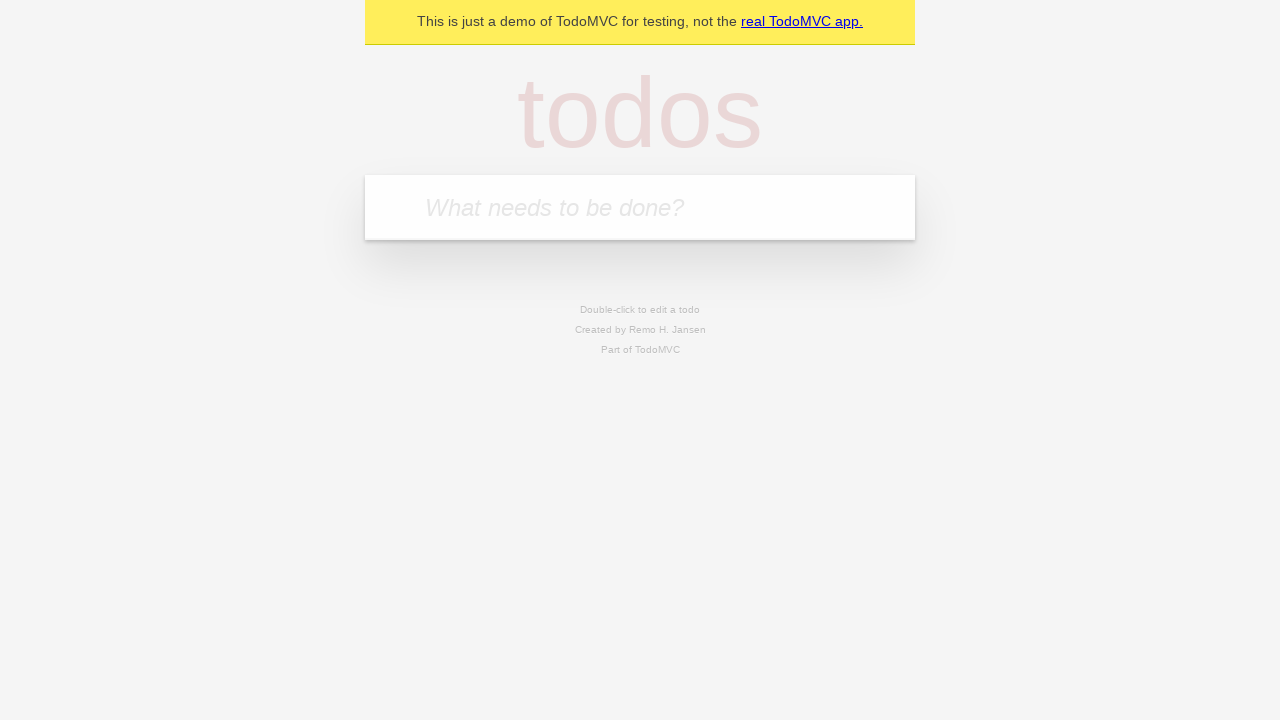

Filled new todo field with 'buy some cheese' on internal:attr=[placeholder="What needs to be done?"i]
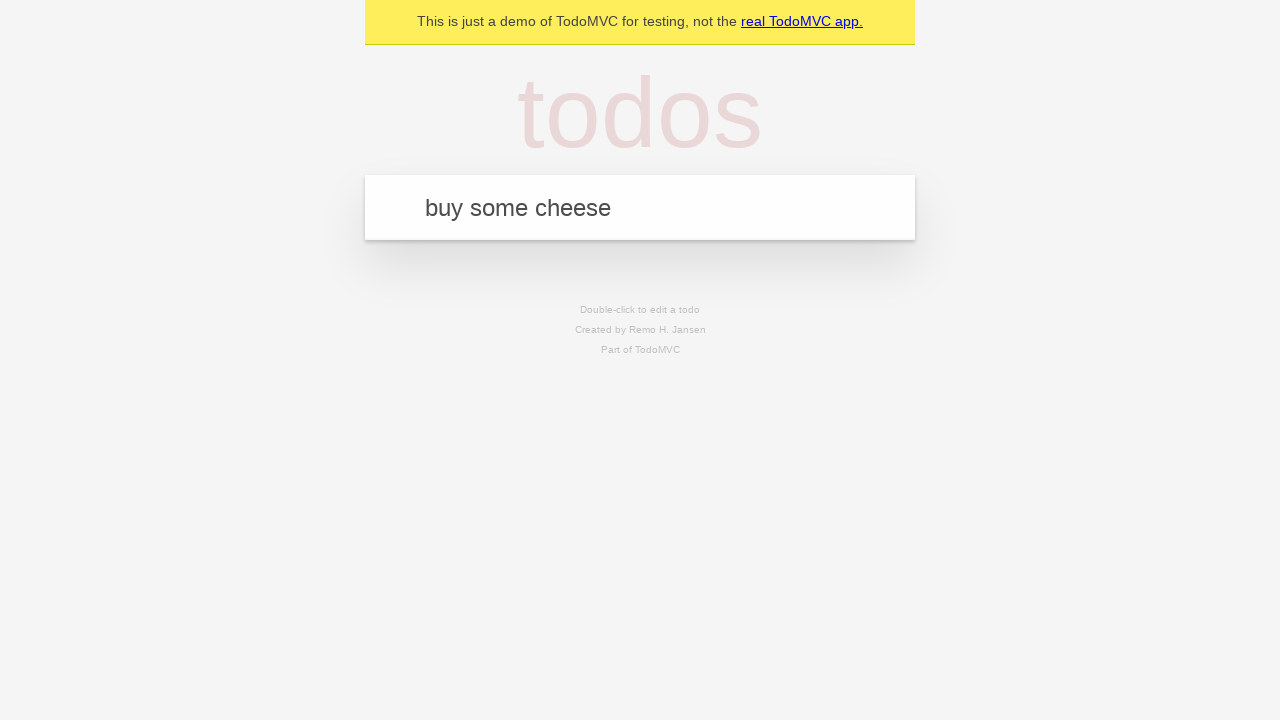

Pressed Enter to create todo 'buy some cheese' on internal:attr=[placeholder="What needs to be done?"i]
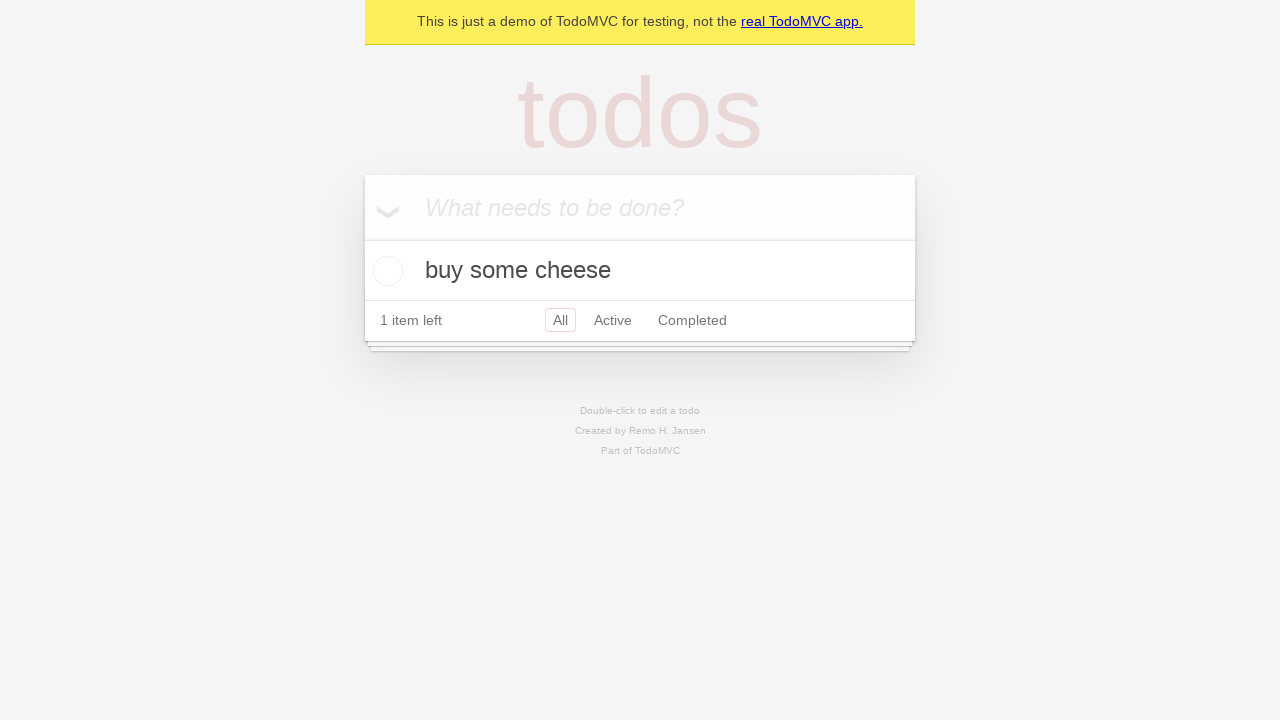

Filled new todo field with 'feed the cat' on internal:attr=[placeholder="What needs to be done?"i]
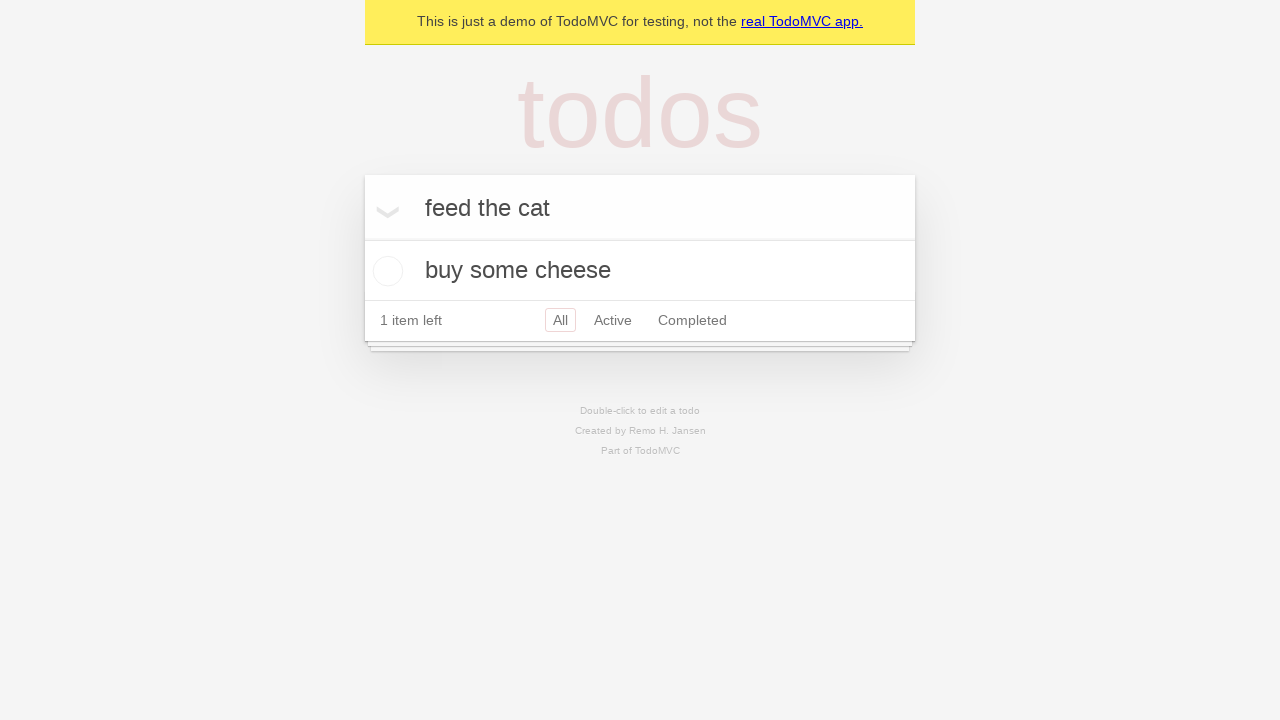

Pressed Enter to create todo 'feed the cat' on internal:attr=[placeholder="What needs to be done?"i]
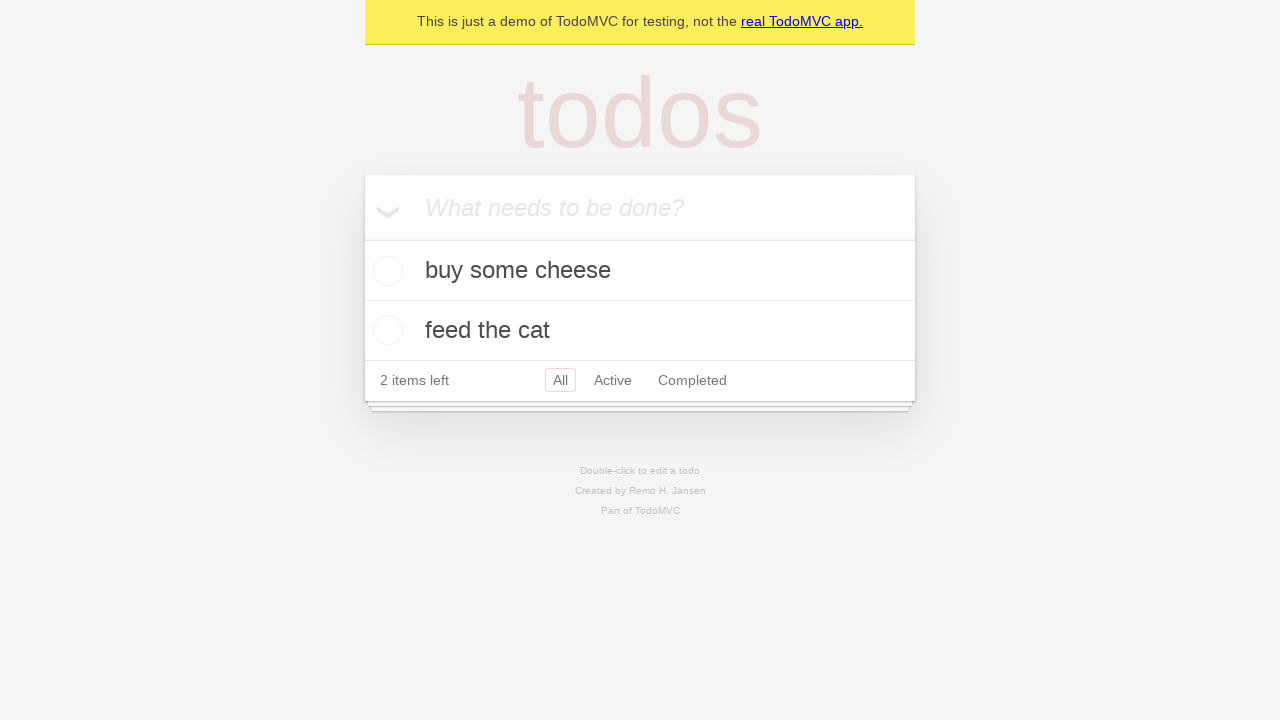

Filled new todo field with 'book a doctors appointment' on internal:attr=[placeholder="What needs to be done?"i]
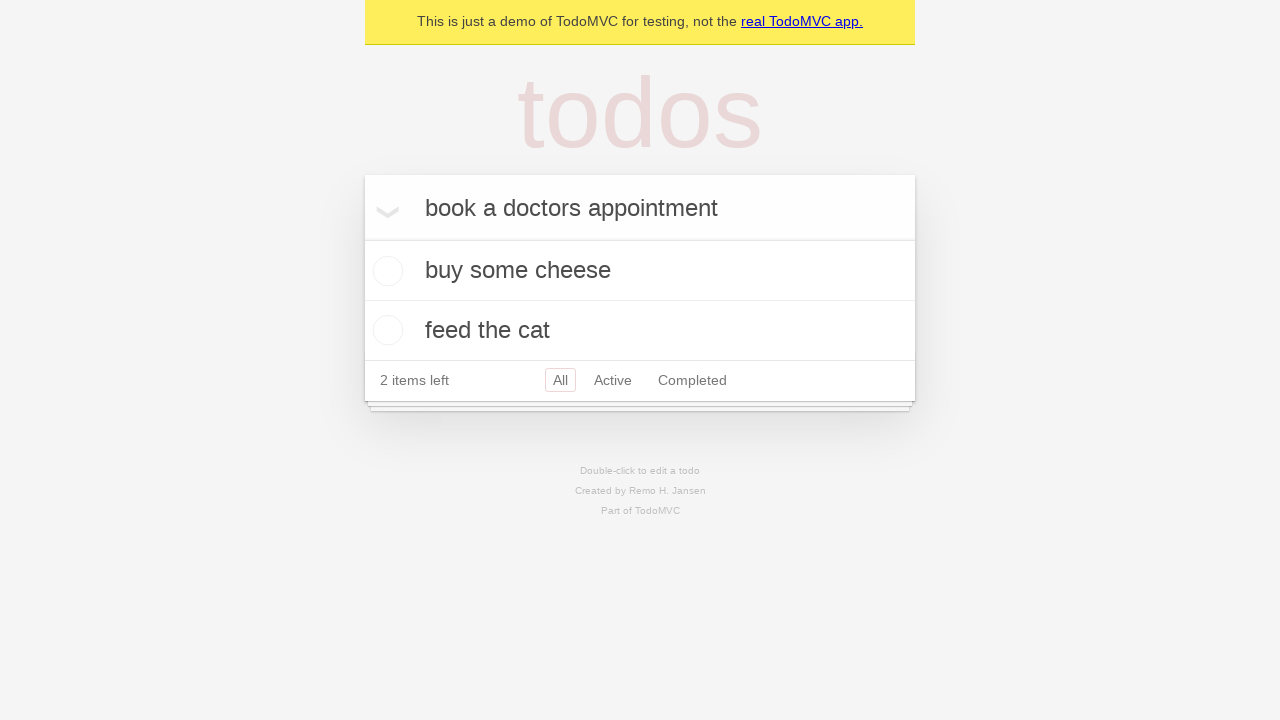

Pressed Enter to create todo 'book a doctors appointment' on internal:attr=[placeholder="What needs to be done?"i]
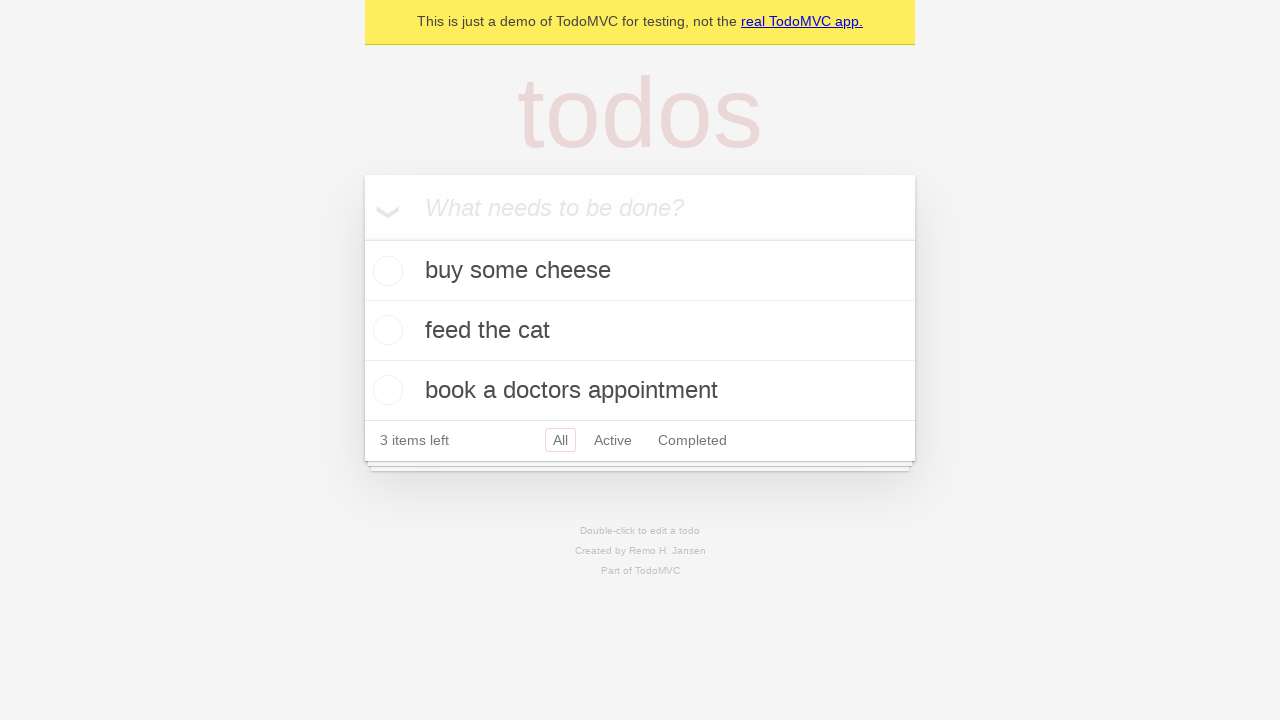

Waited for todo items to load
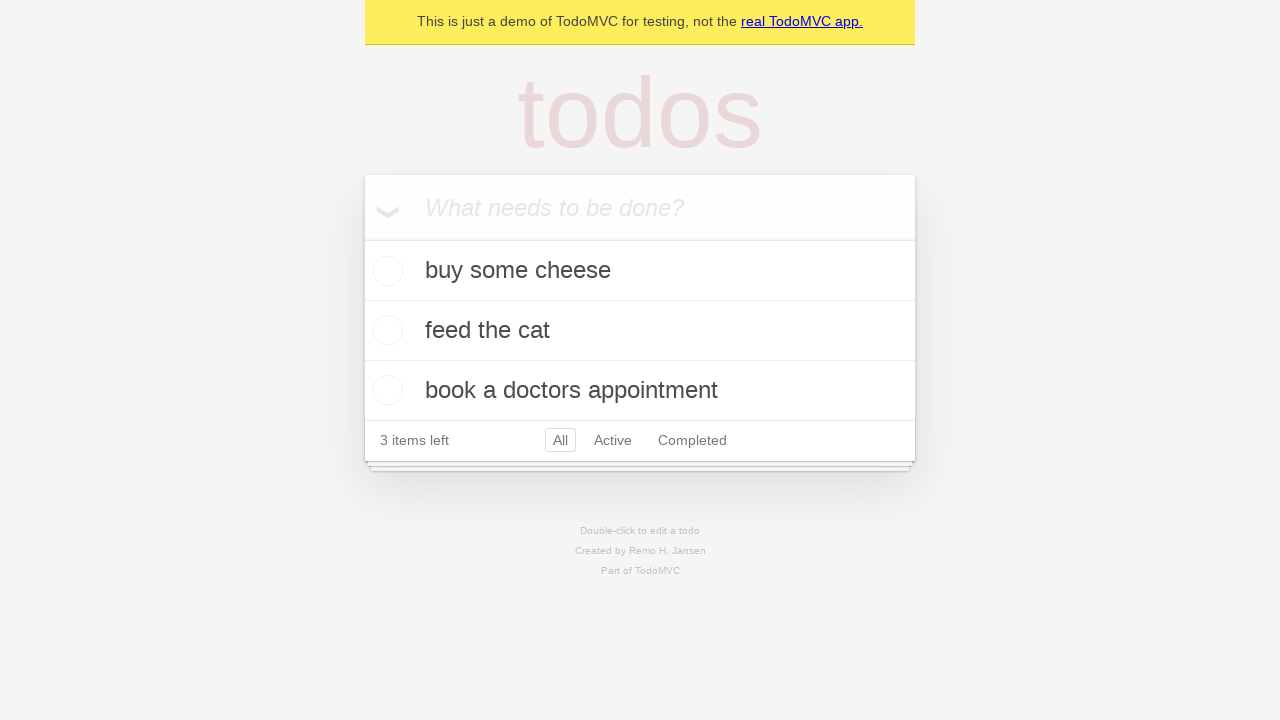

Checked 'Mark all as complete' checkbox at (362, 238) on internal:label="Mark all as complete"i
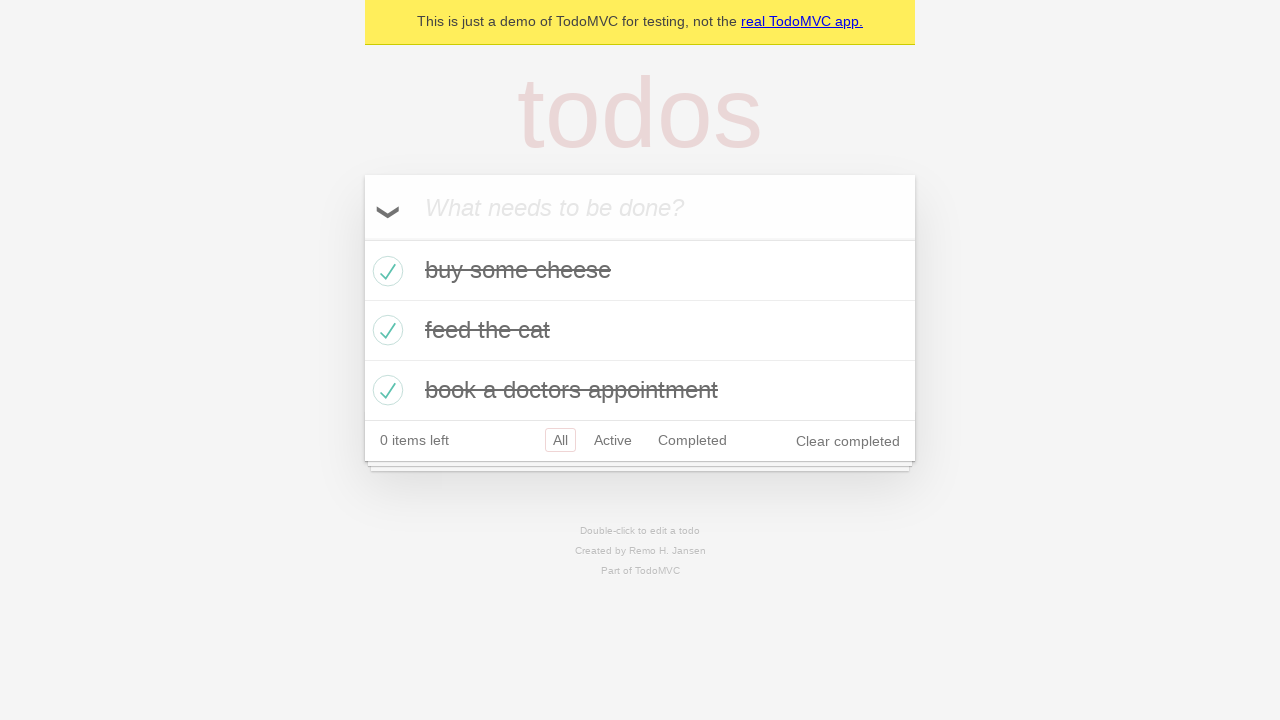

Unchecked the first todo item at (385, 271) on internal:testid=[data-testid="todo-item"s] >> nth=0 >> internal:role=checkbox
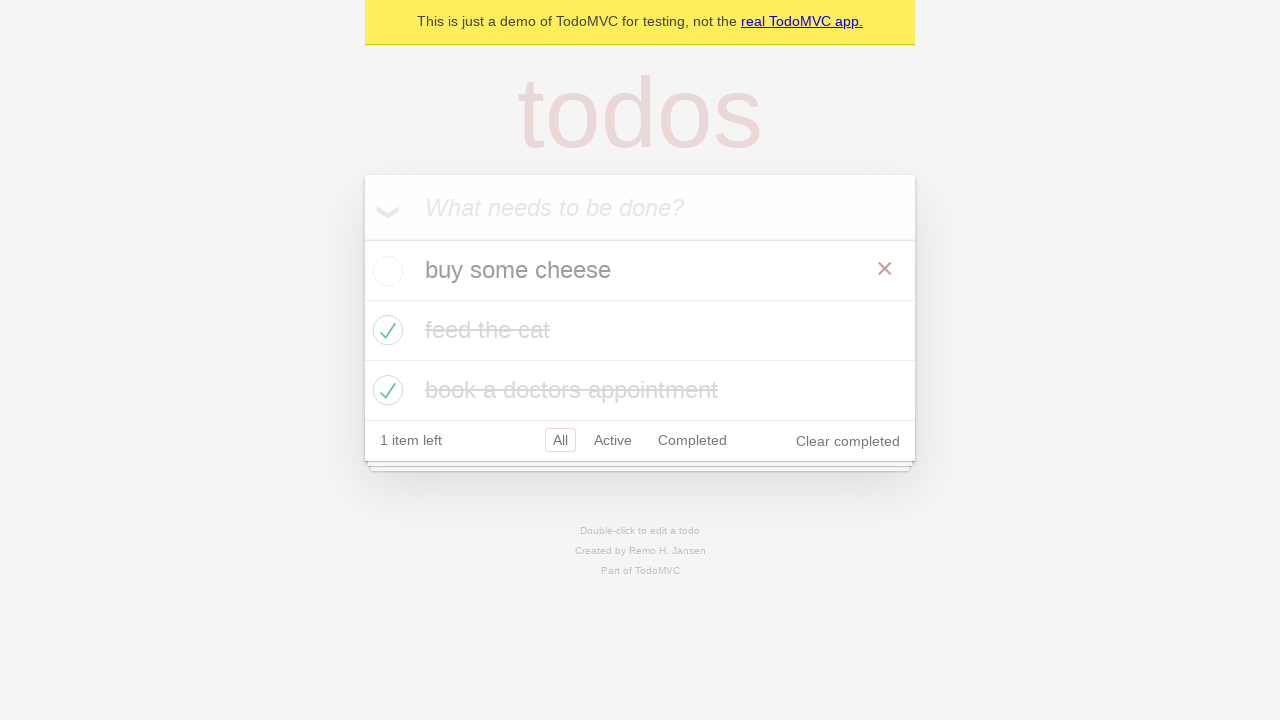

Checked the first todo item again at (385, 271) on internal:testid=[data-testid="todo-item"s] >> nth=0 >> internal:role=checkbox
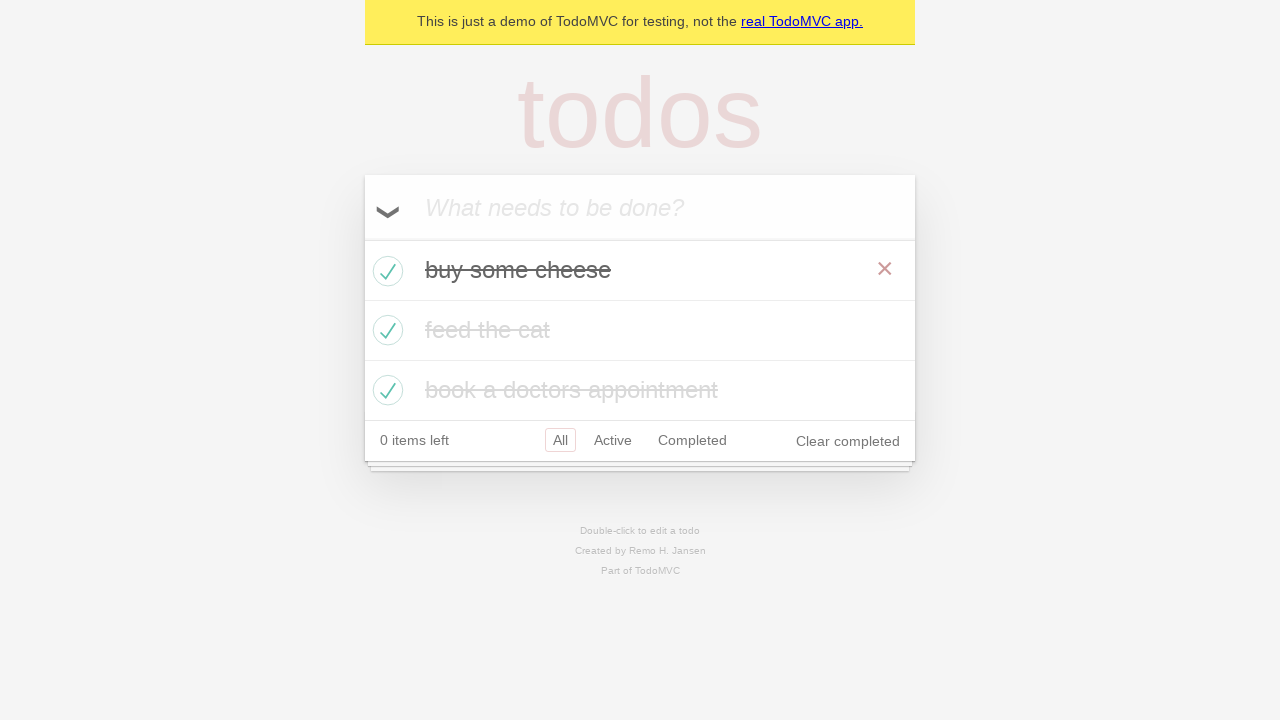

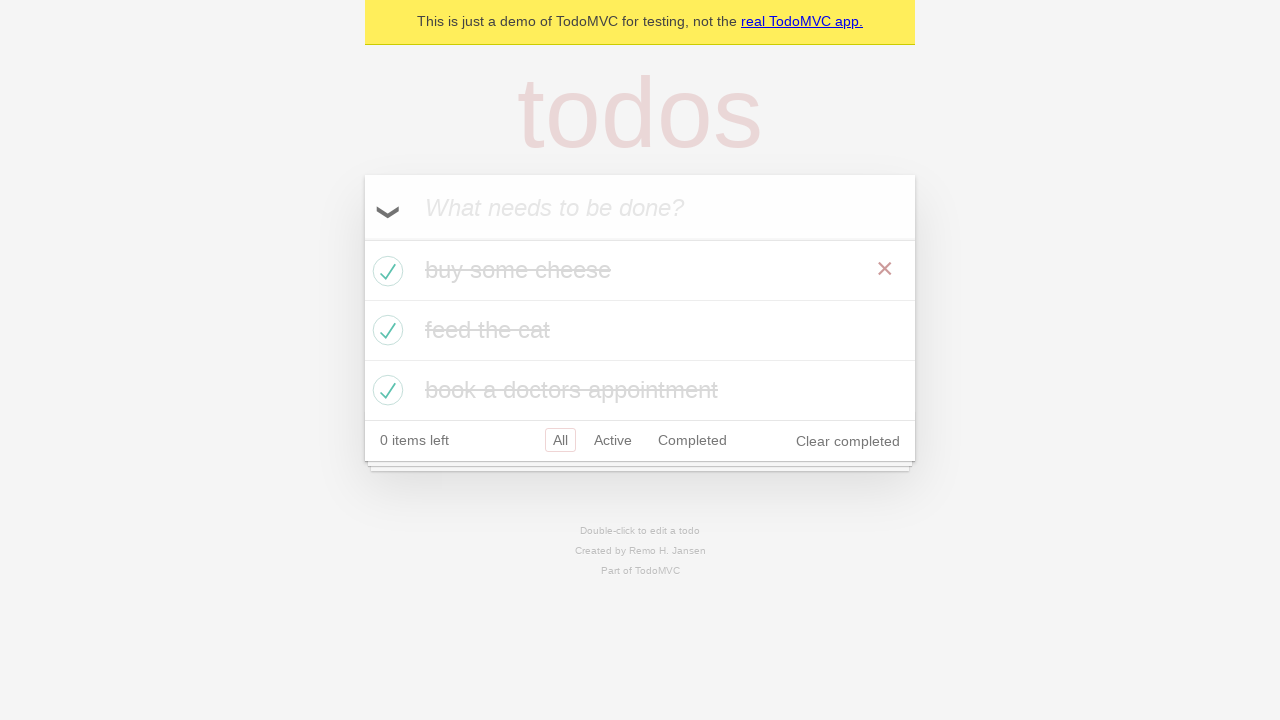